Tests handling of multiple browser windows by clicking a button that opens a new window, then verifying both windows are accessible and switching between them

Starting URL: https://demoqa.com/browser-windows

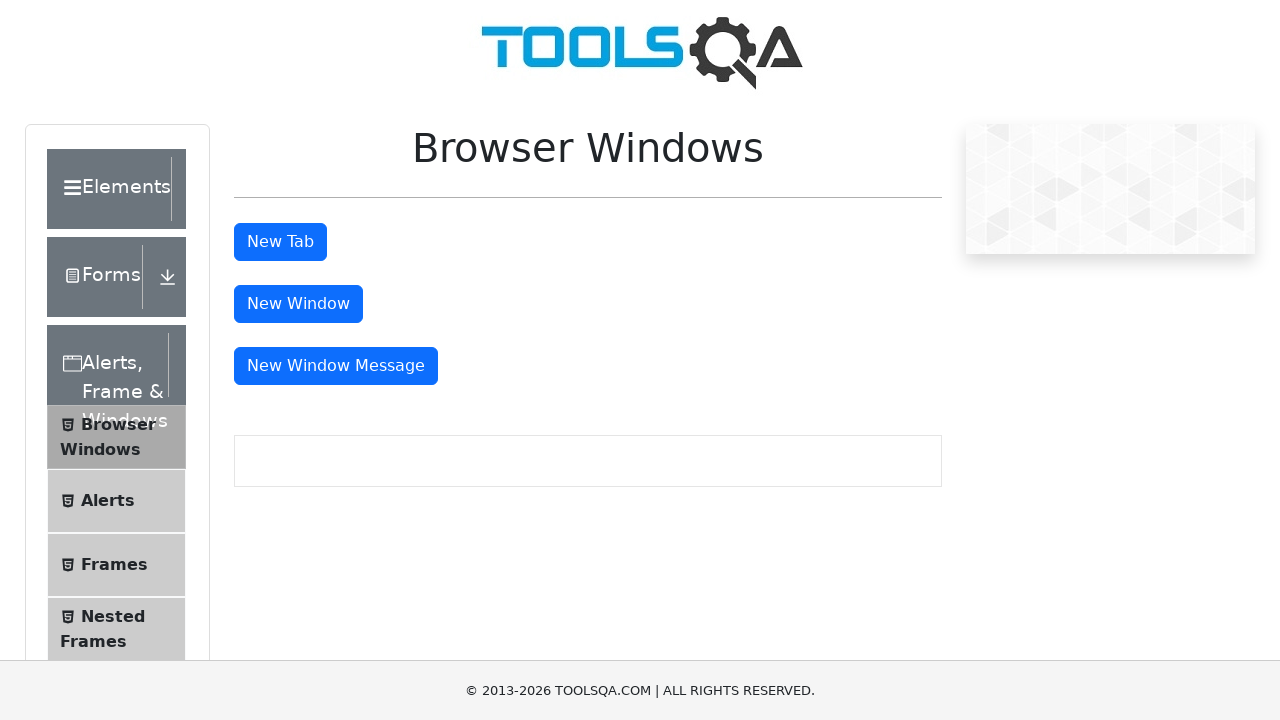

Clicked 'New Window' button and popup window opened at (298, 304) on internal:text="New Window"i >> nth=0
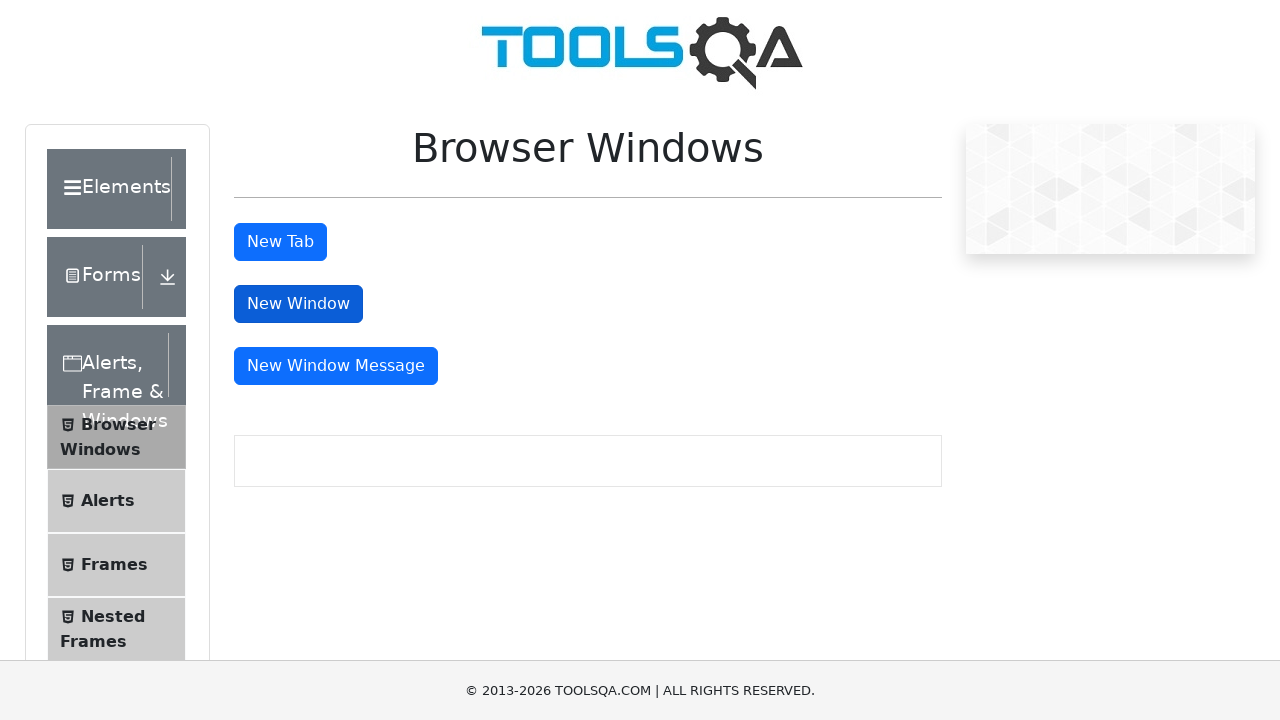

Popup window finished loading
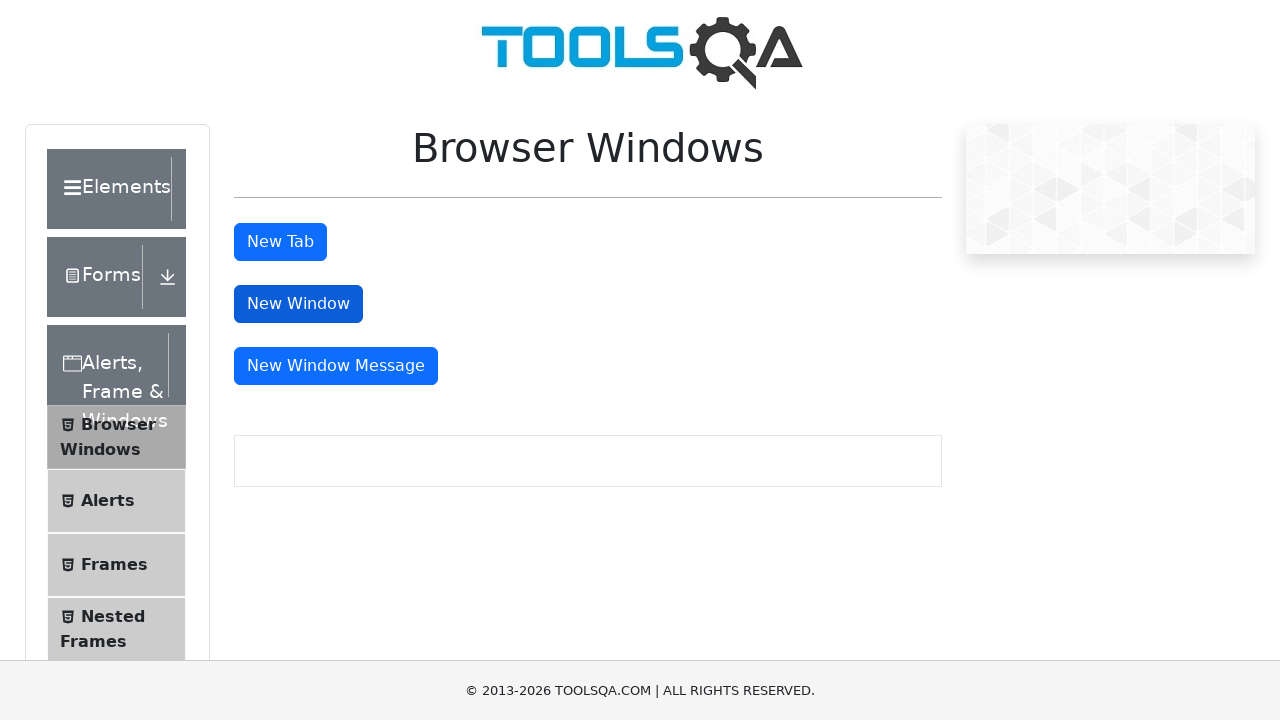

Retrieved all pages from browser context
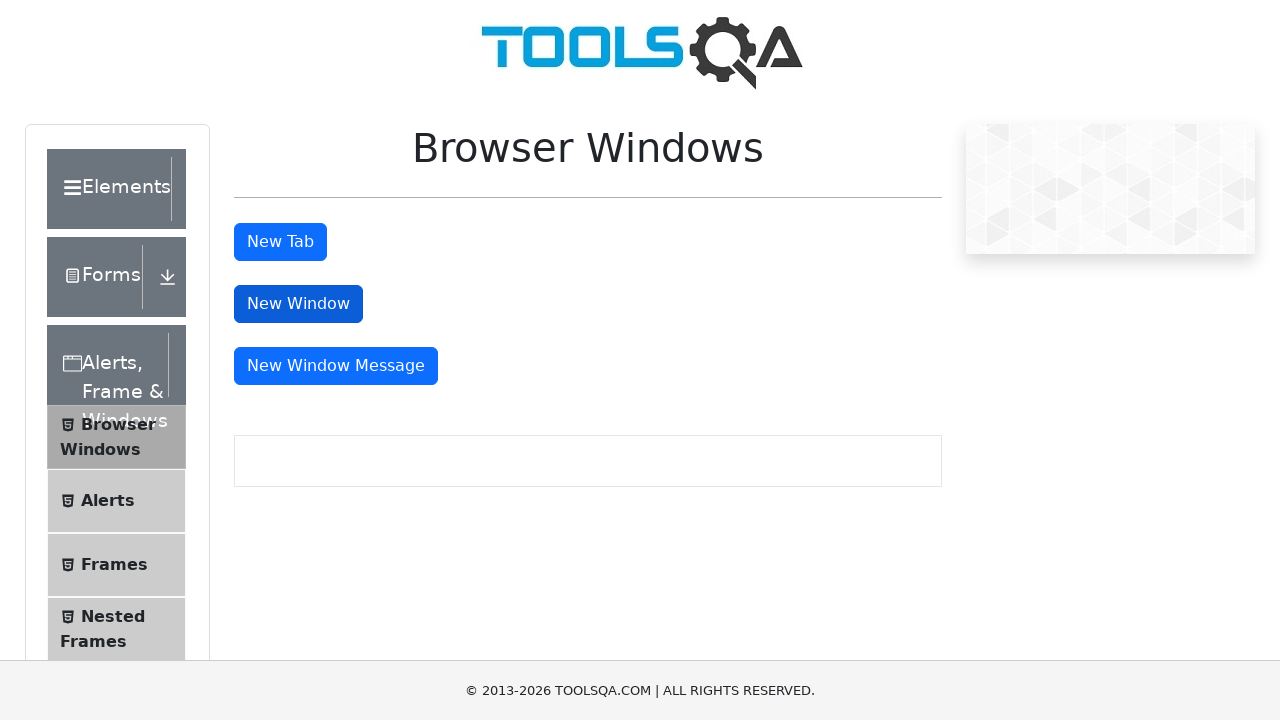

Verified that 2 browser windows are open
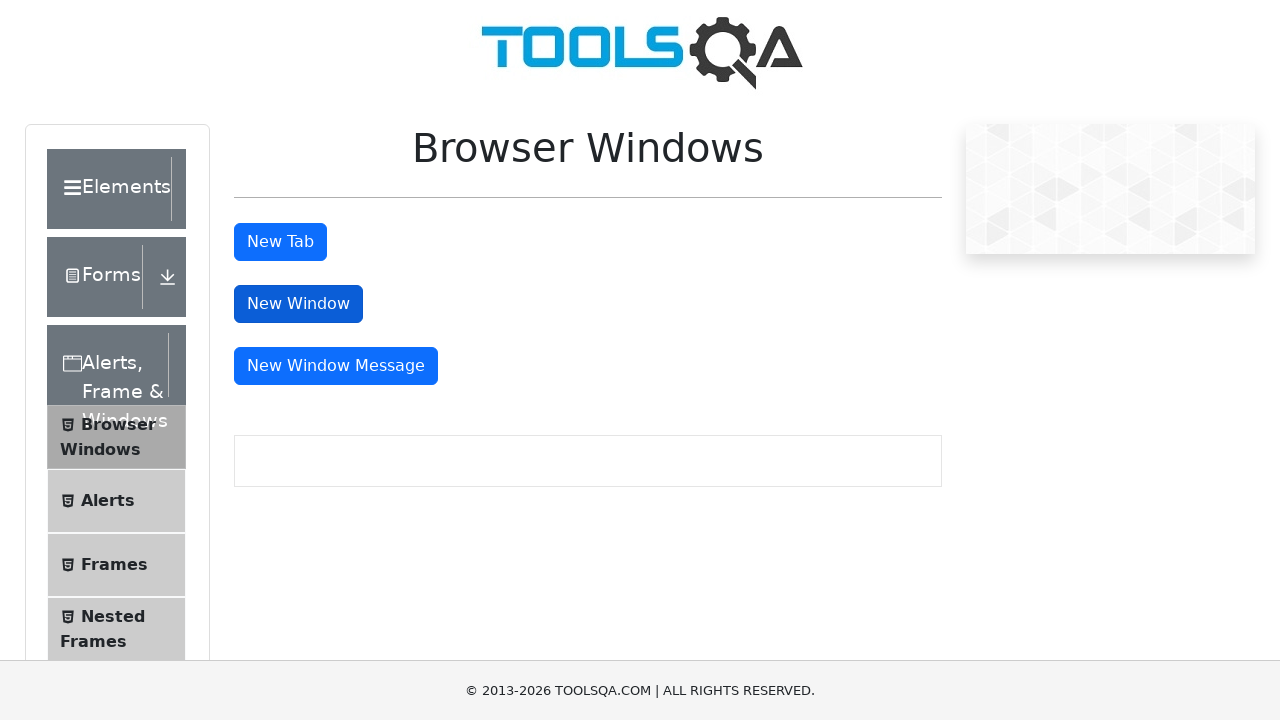

Waited for page to load state
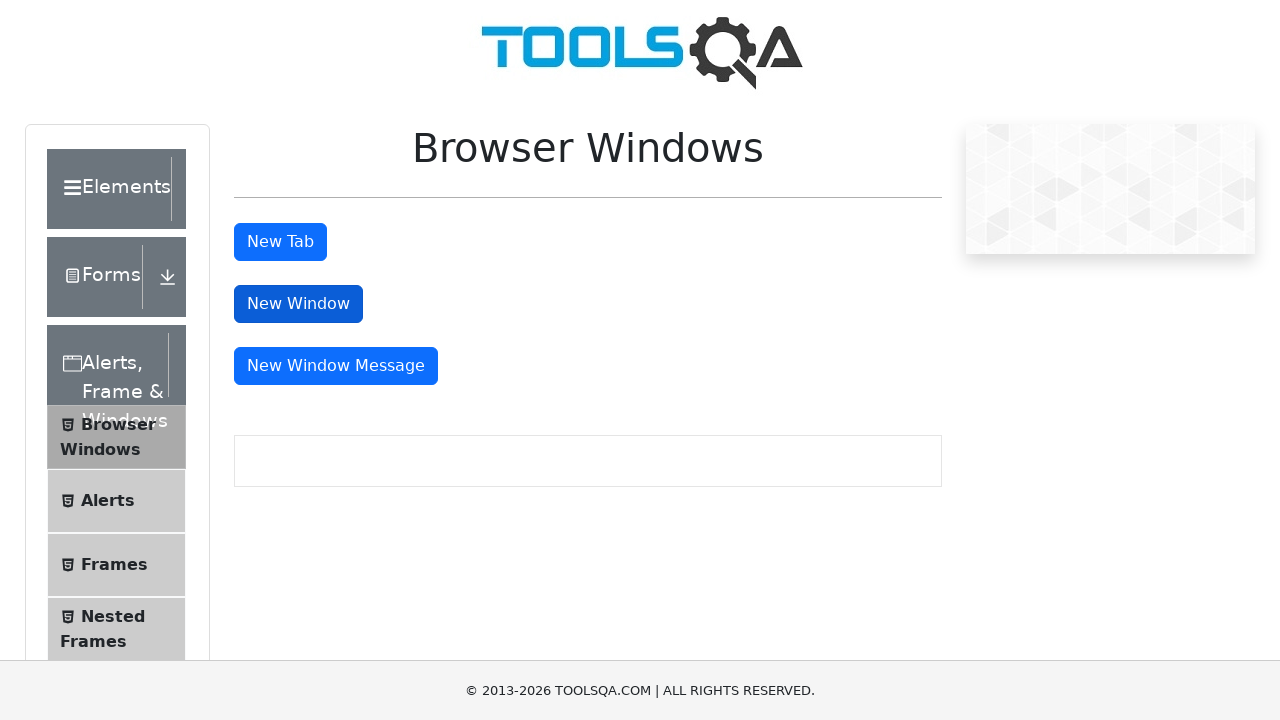

Waited for page to load state
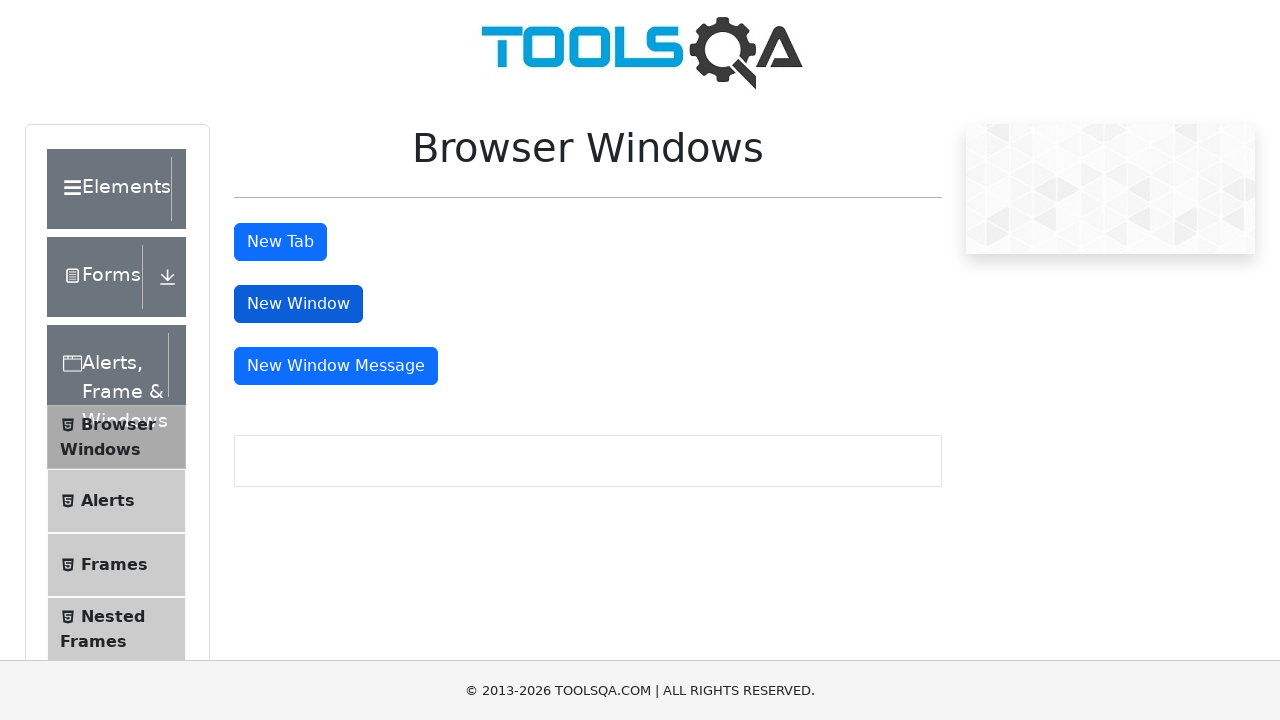

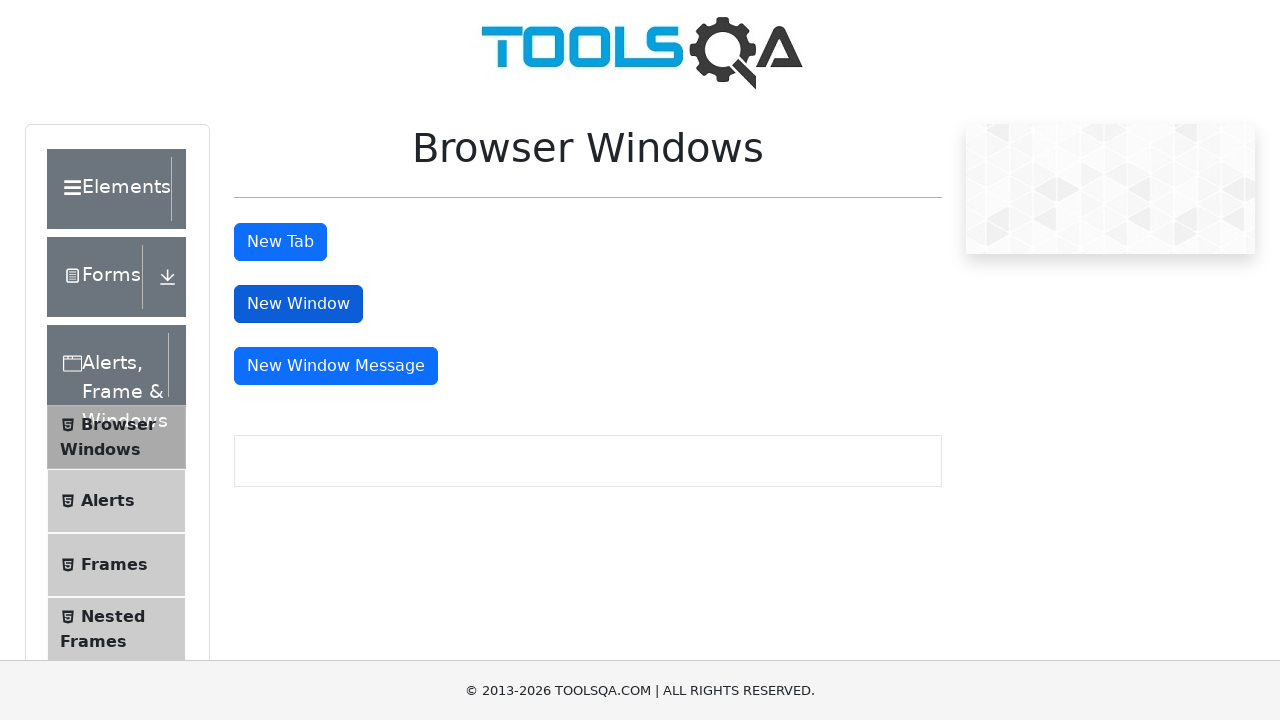